Calculates the sum of two numbers displayed on the page, selects the result from a dropdown menu, and submits the form

Starting URL: http://suninjuly.github.io/selects1.html

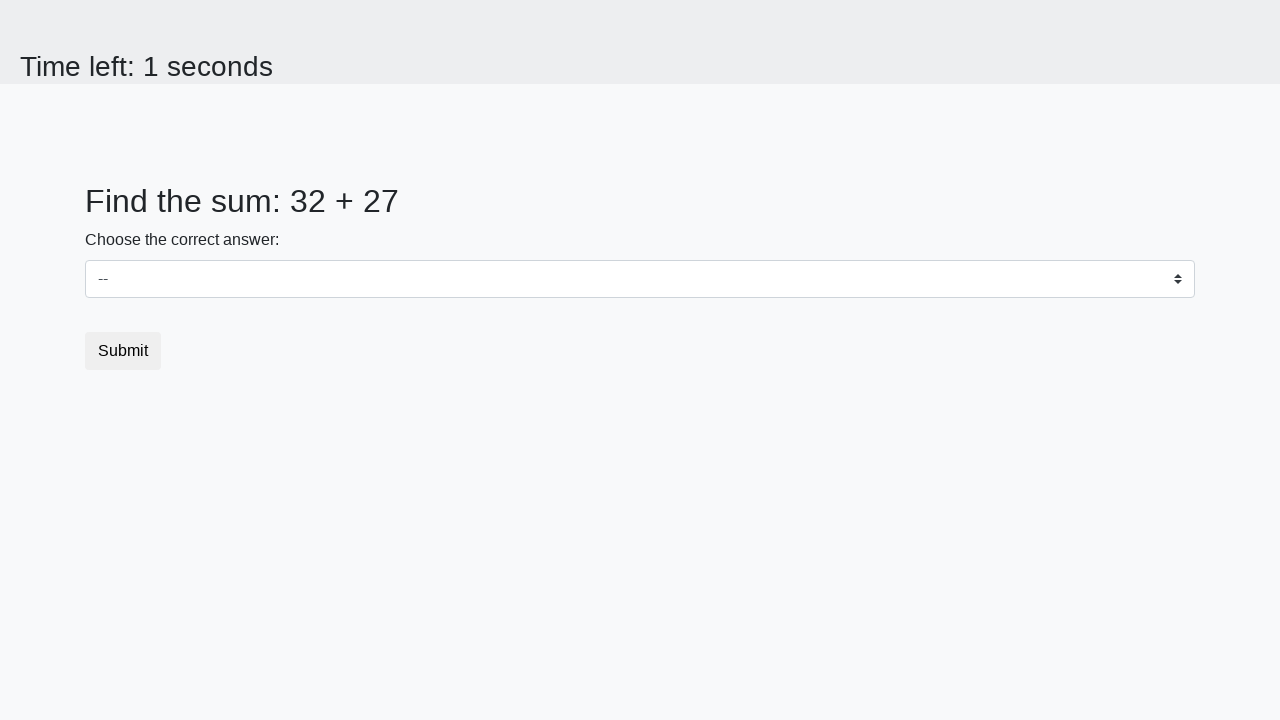

Located first number element (#num1)
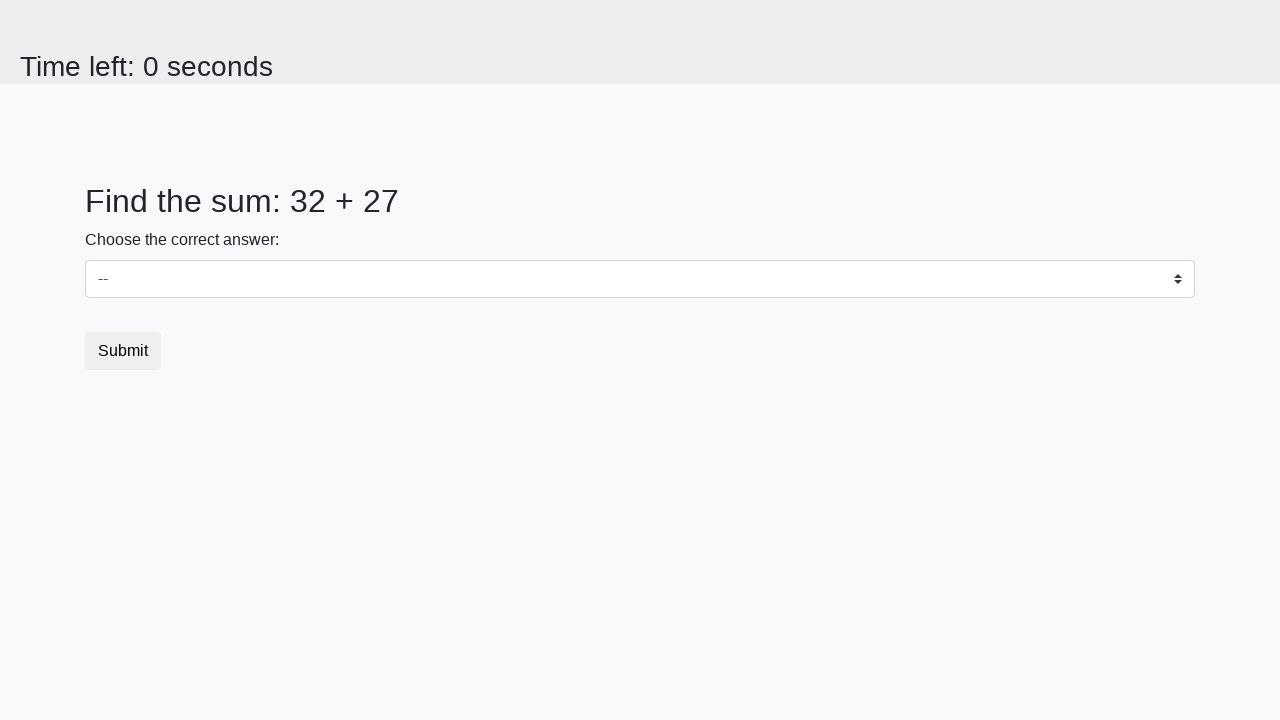

Located second number element (#num2)
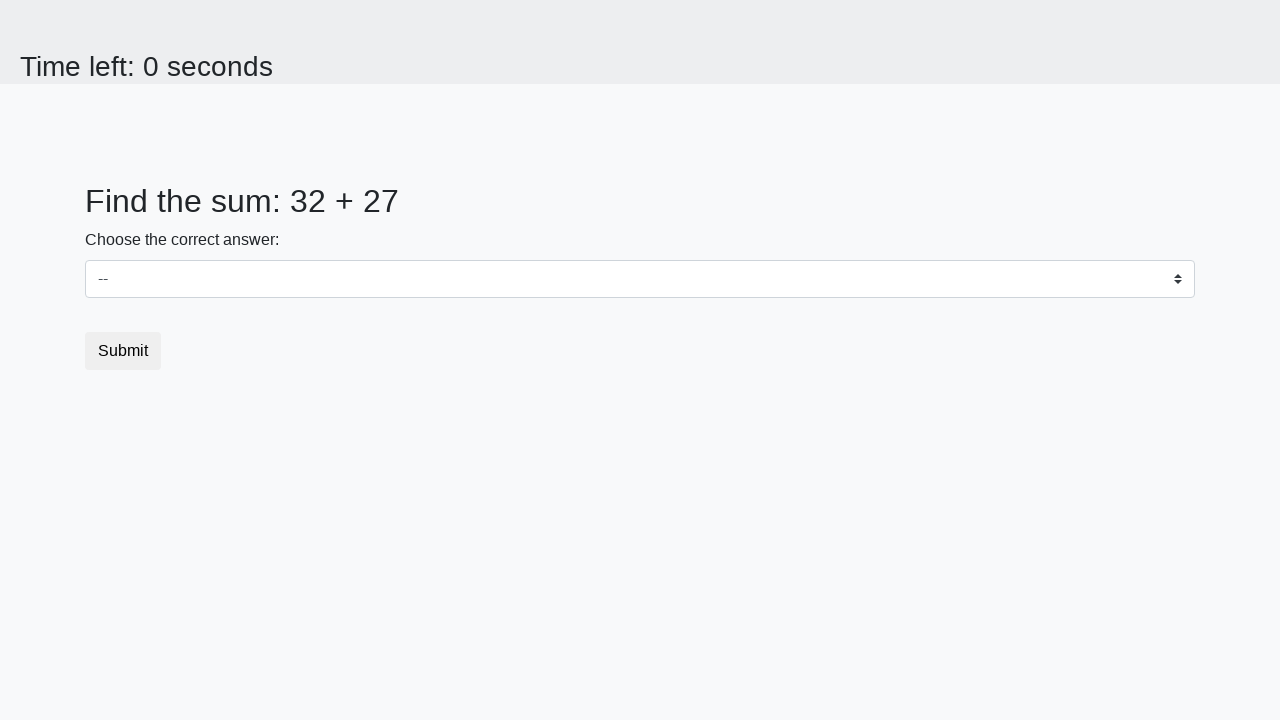

Extracted first number: 32
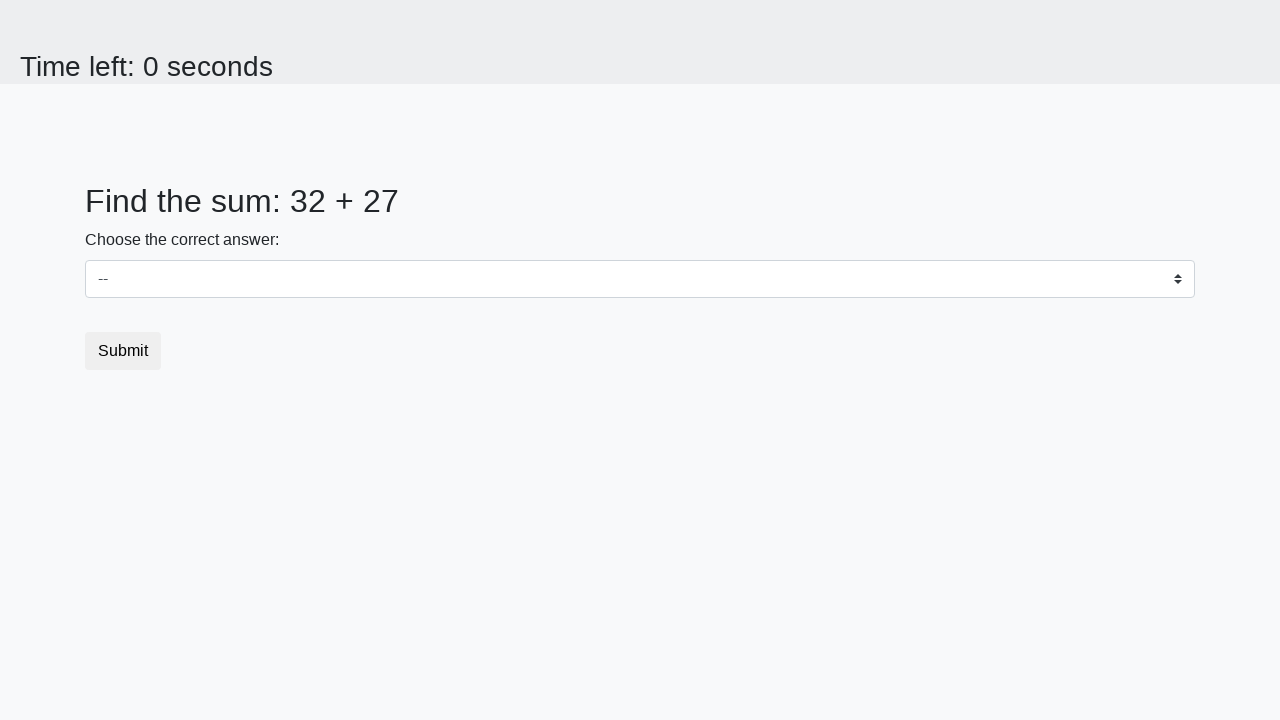

Extracted second number: 27
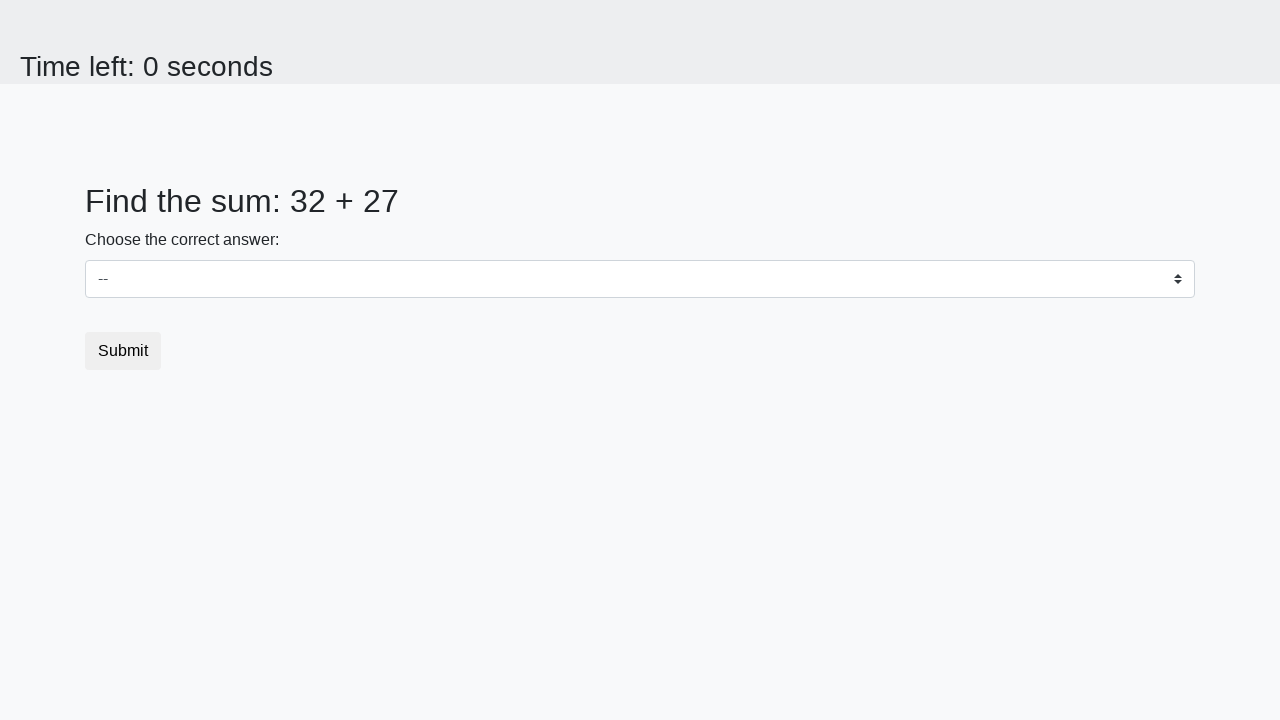

Calculated sum: 32 + 27 = 59
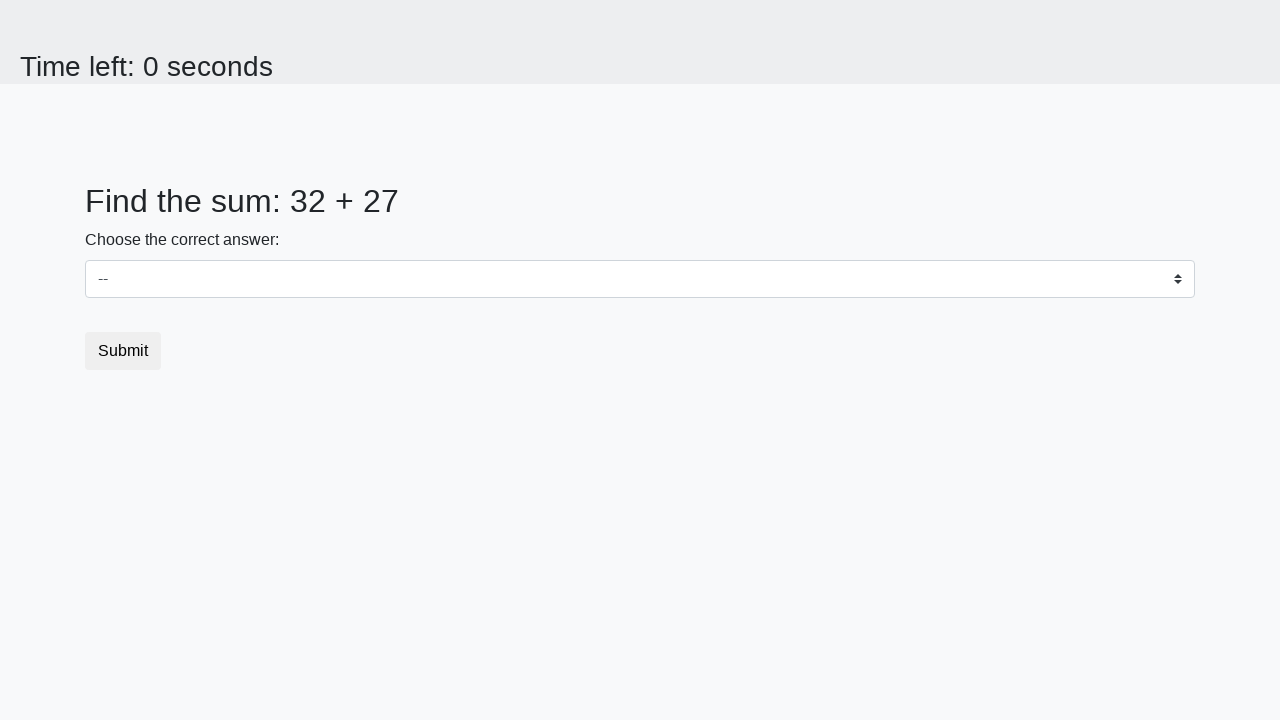

Selected sum value '59' from dropdown on select
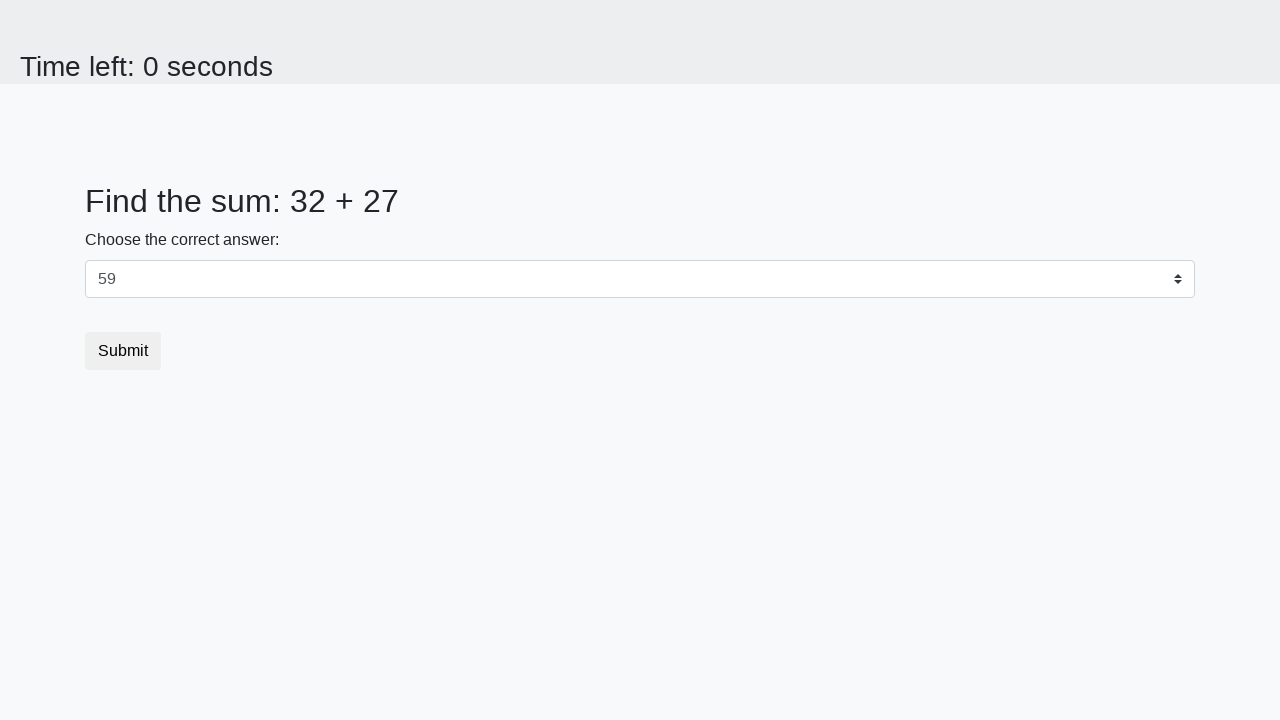

Clicked submit button to complete form at (123, 351) on button.btn
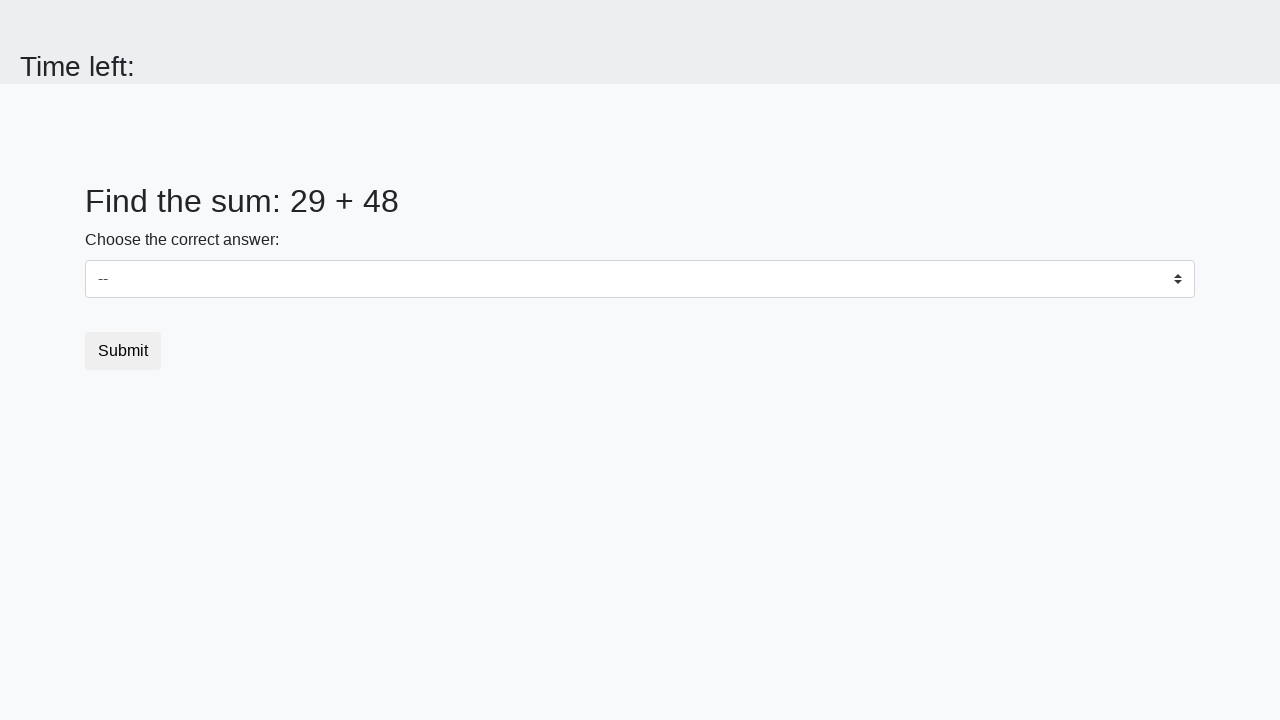

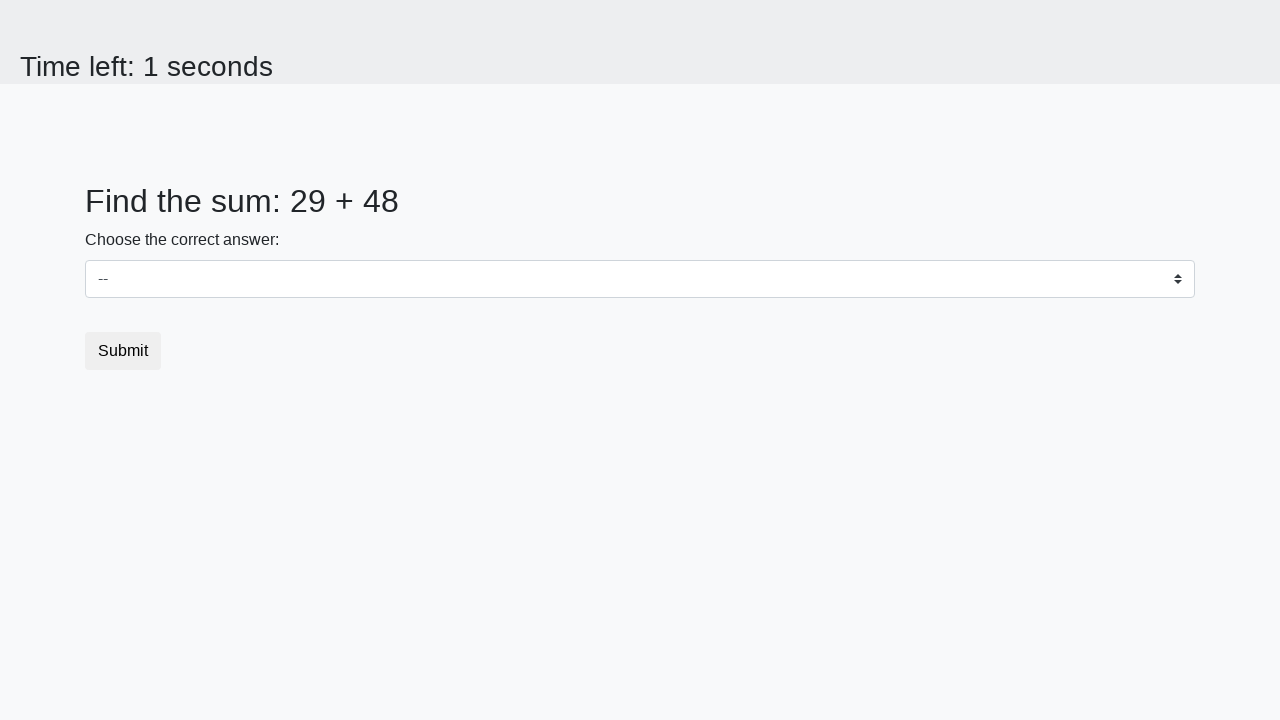